Tests clicking an alert button on a demo testing page (omayo.blogspot.com) which likely triggers a JavaScript alert.

Starting URL: https://omayo.blogspot.com/

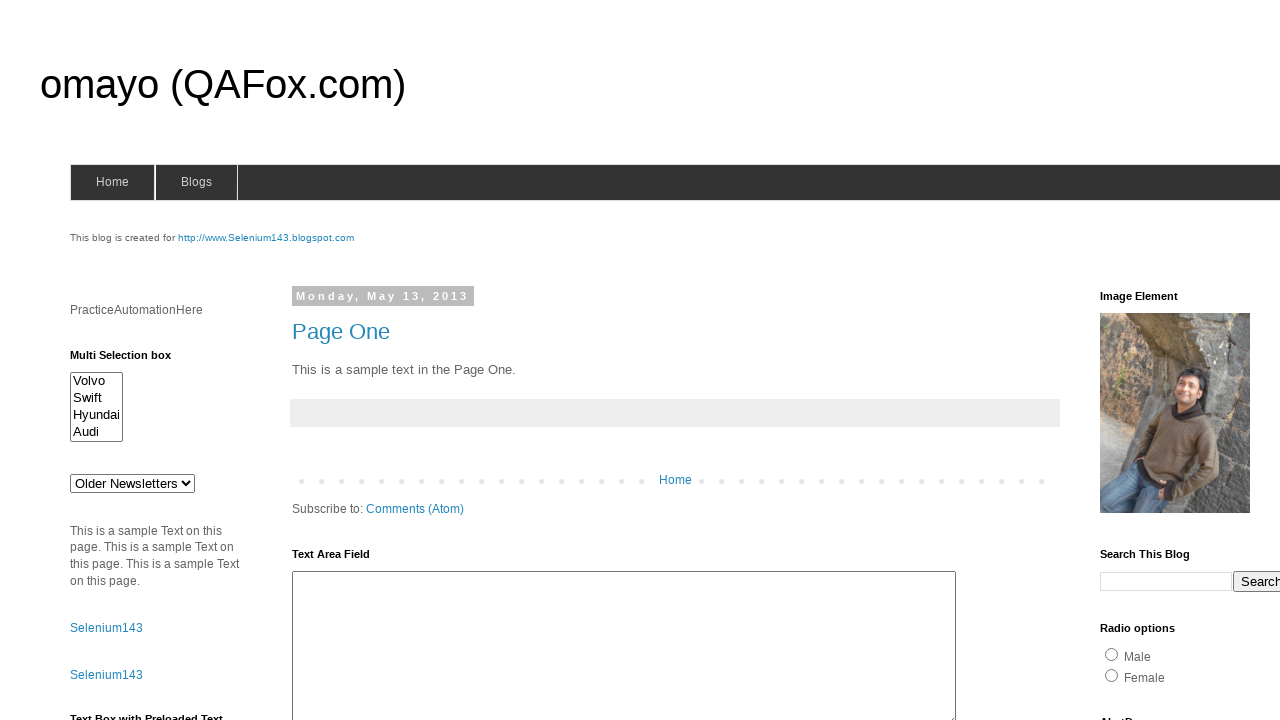

Clicked the alert button on omayo.blogspot.com at (1154, 361) on input#alert1
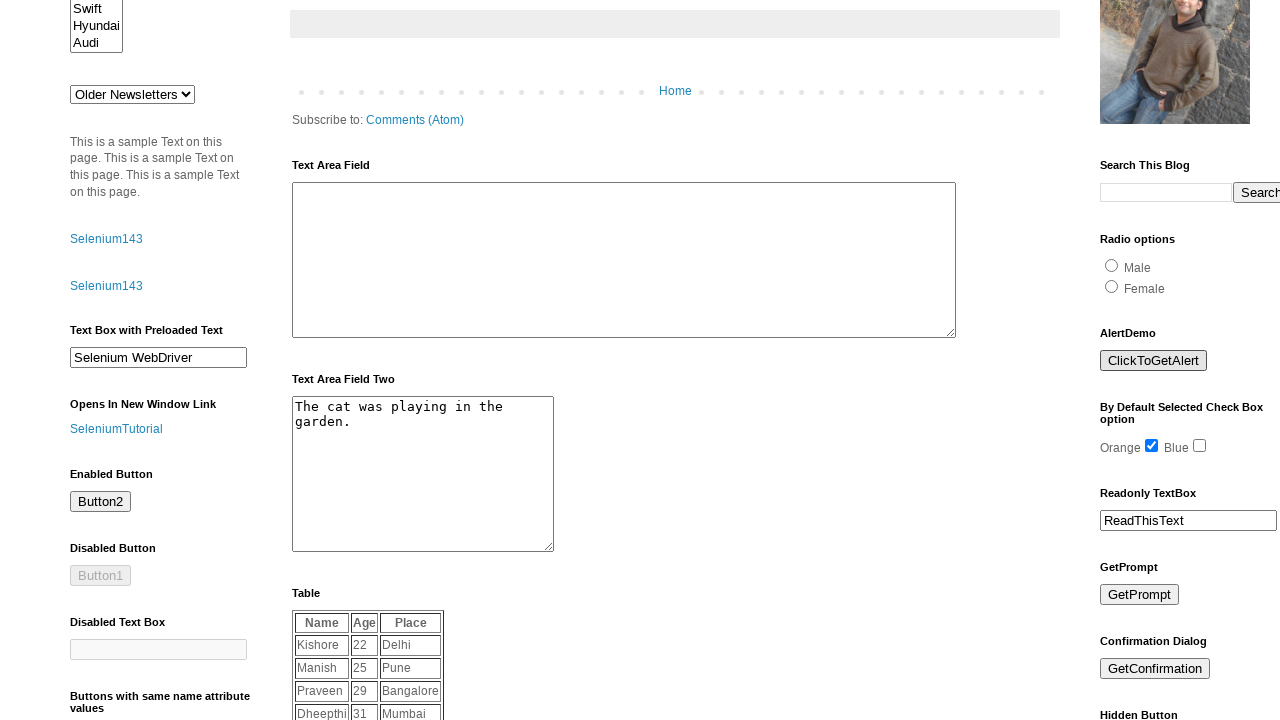

Set up dialog handler to accept the JavaScript alert
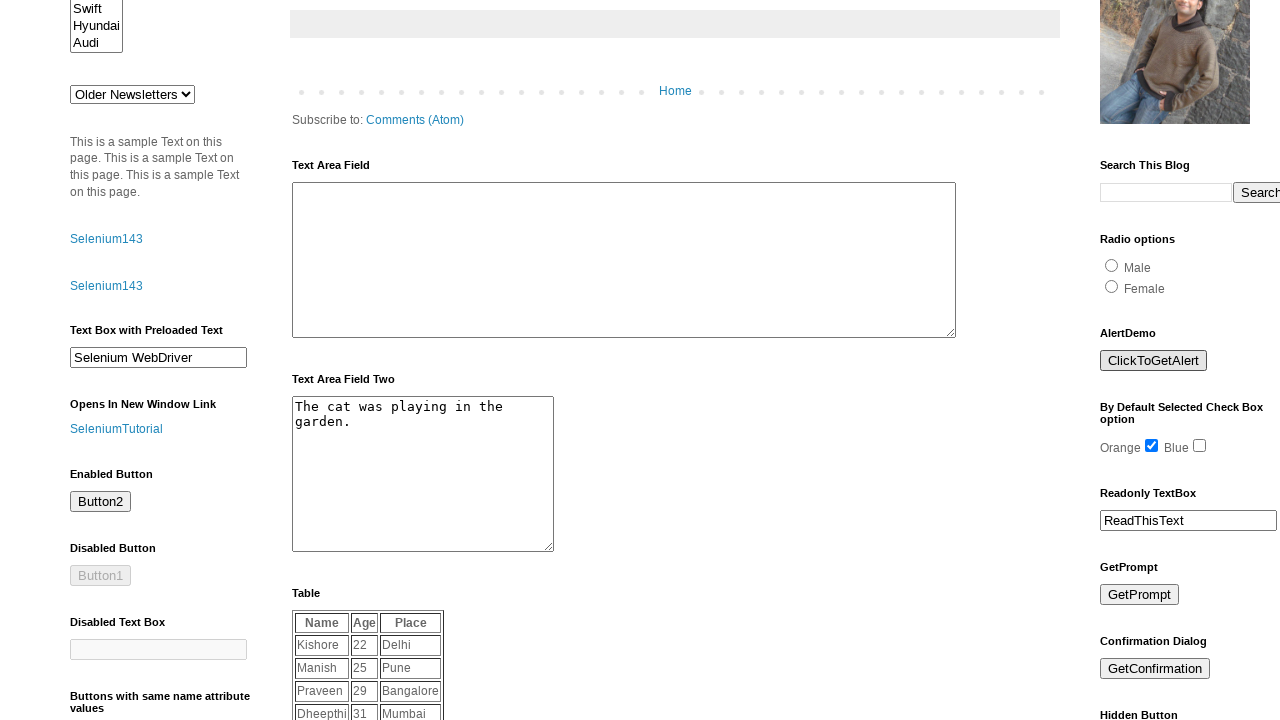

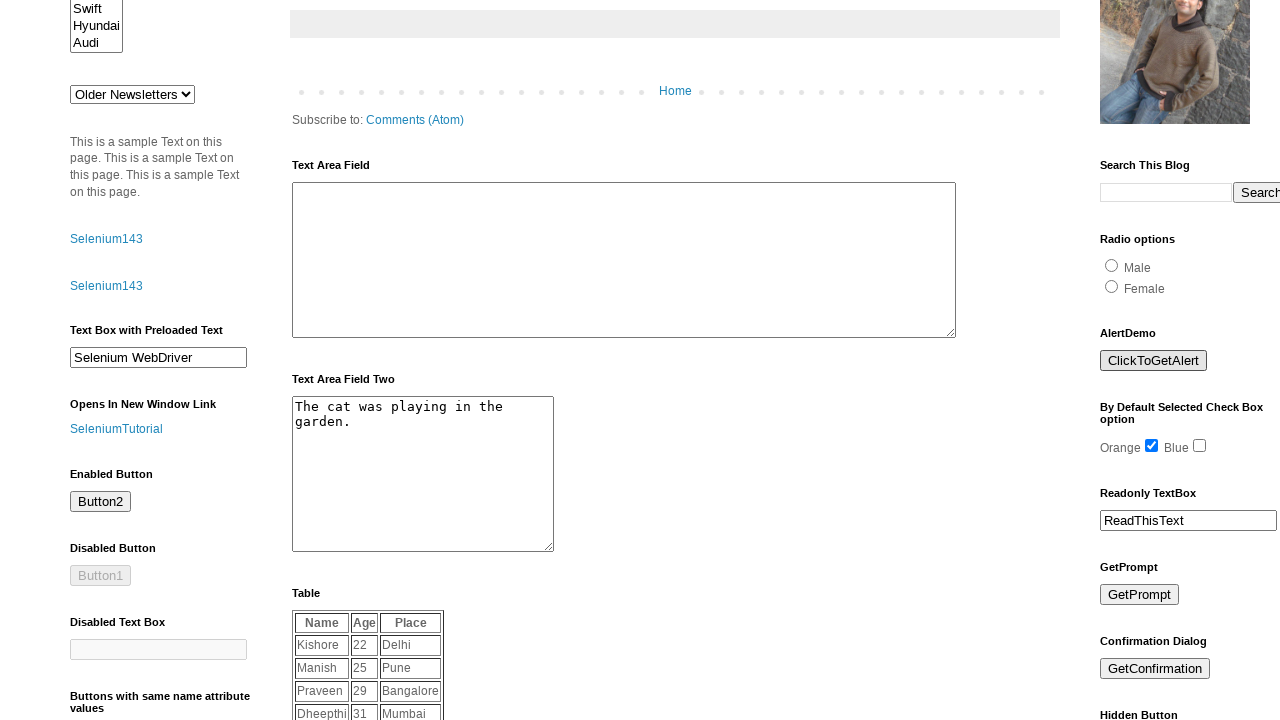